Tests the add-to-cart functionality on a demo e-commerce site by clicking the add to cart button for iPhone 12 and verifying the product appears in the cart pane.

Starting URL: https://bstackdemo.com/

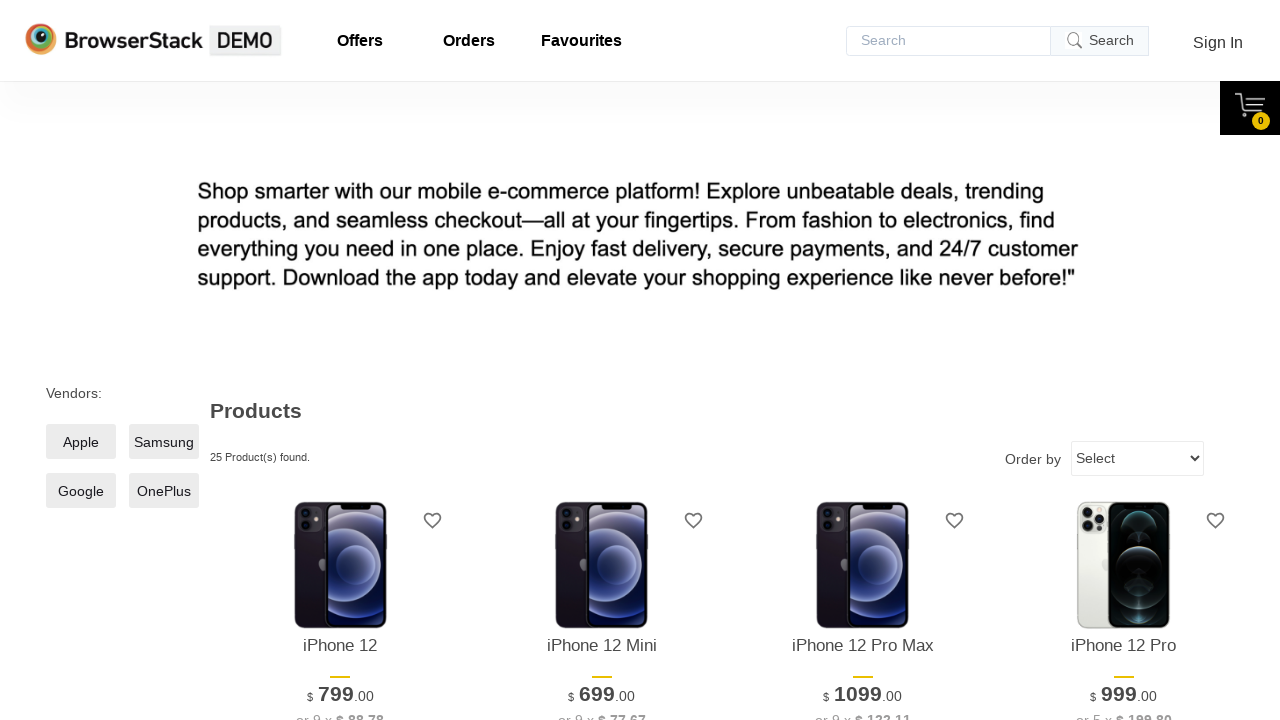

Page loaded and title verified to contain 'StackDemo'
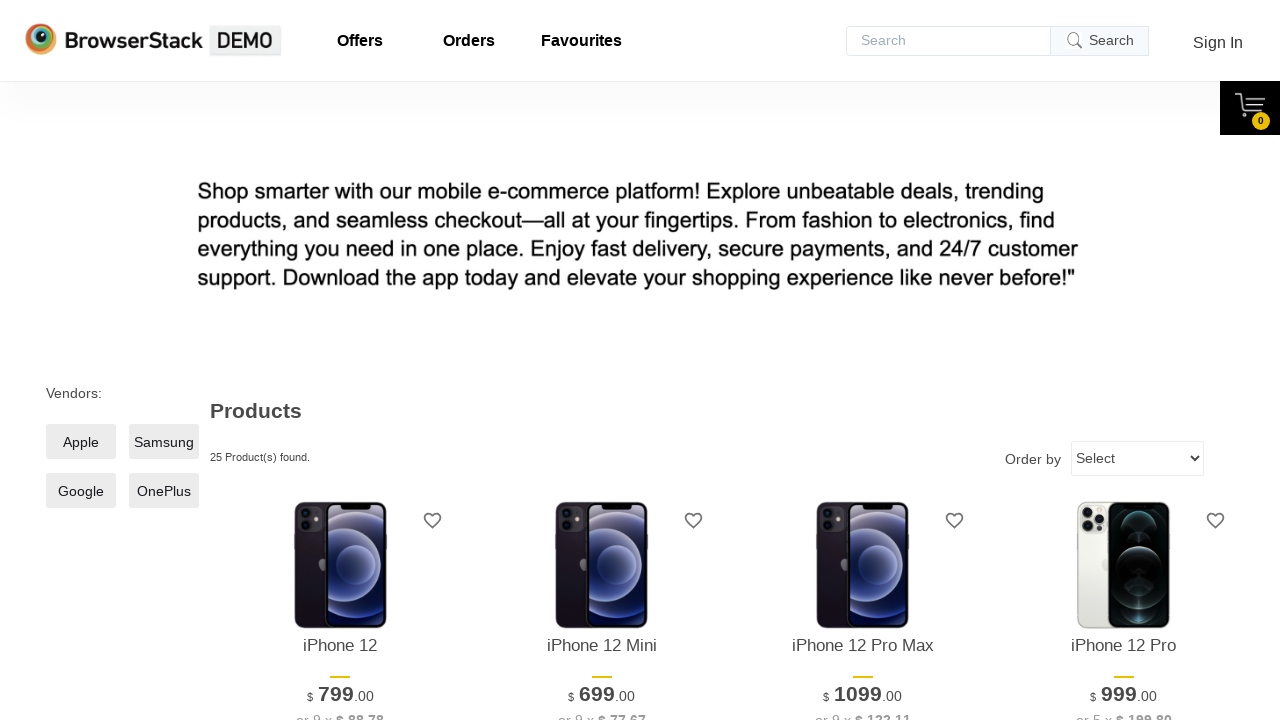

iPhone 12 product element located
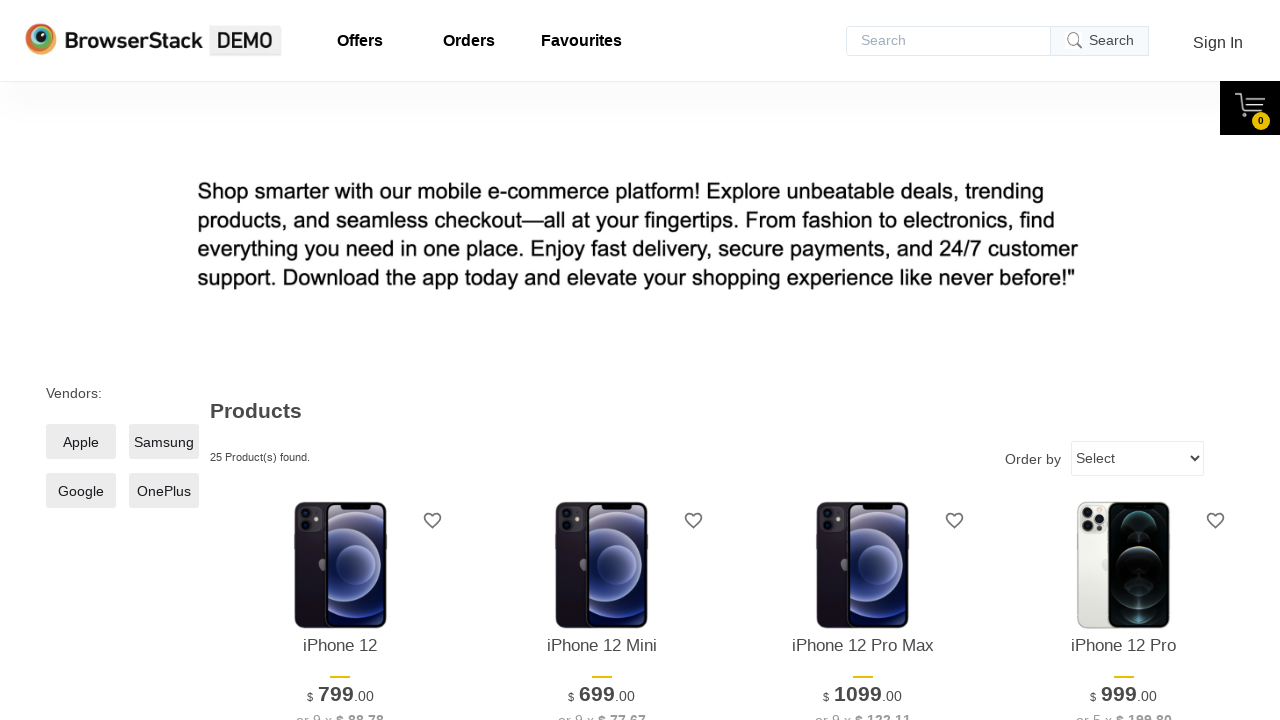

Retrieved product name from page: 'iPhone 12'
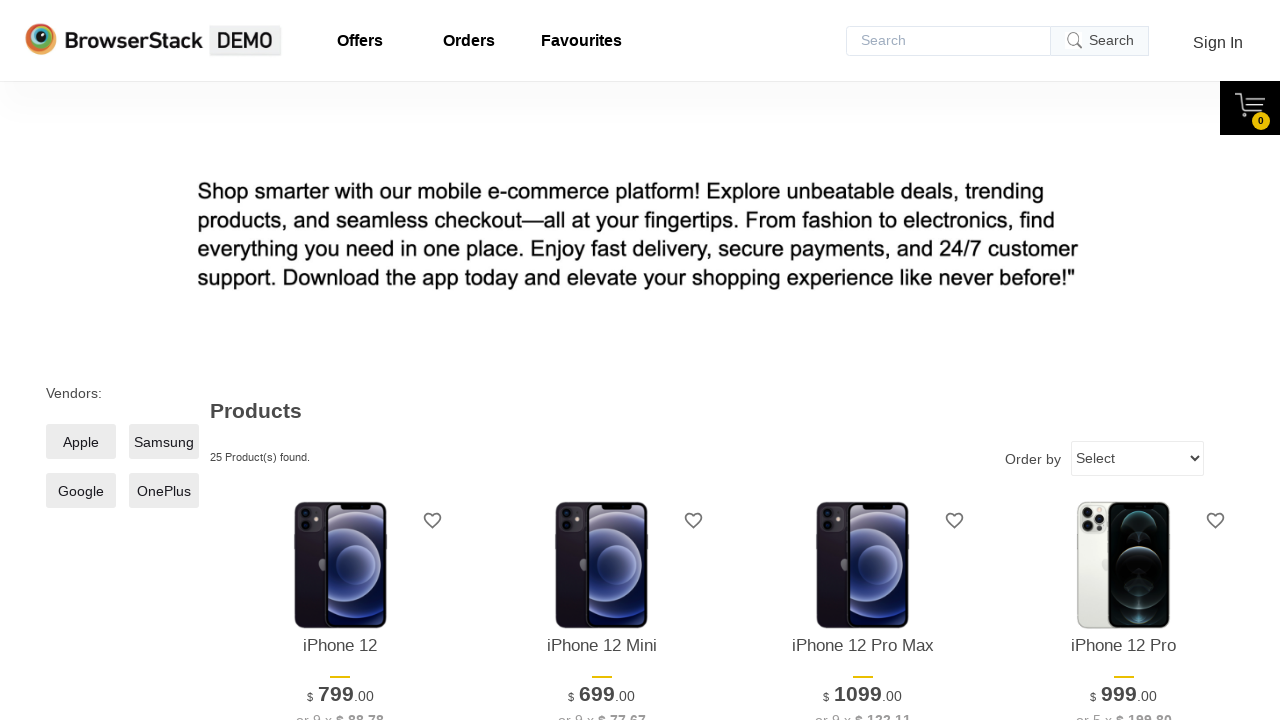

Clicked 'Add to cart' button for iPhone 12 at (340, 361) on xpath=//*[@id="1"]/div[4]
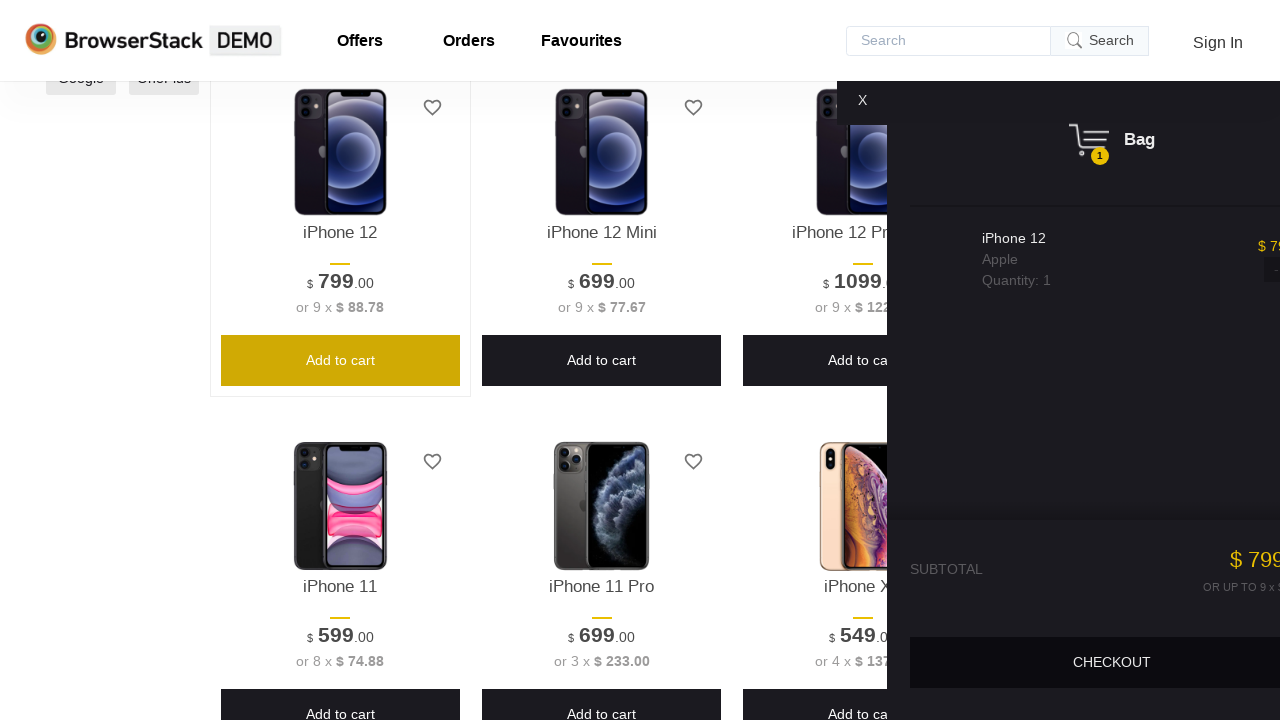

Cart pane became visible
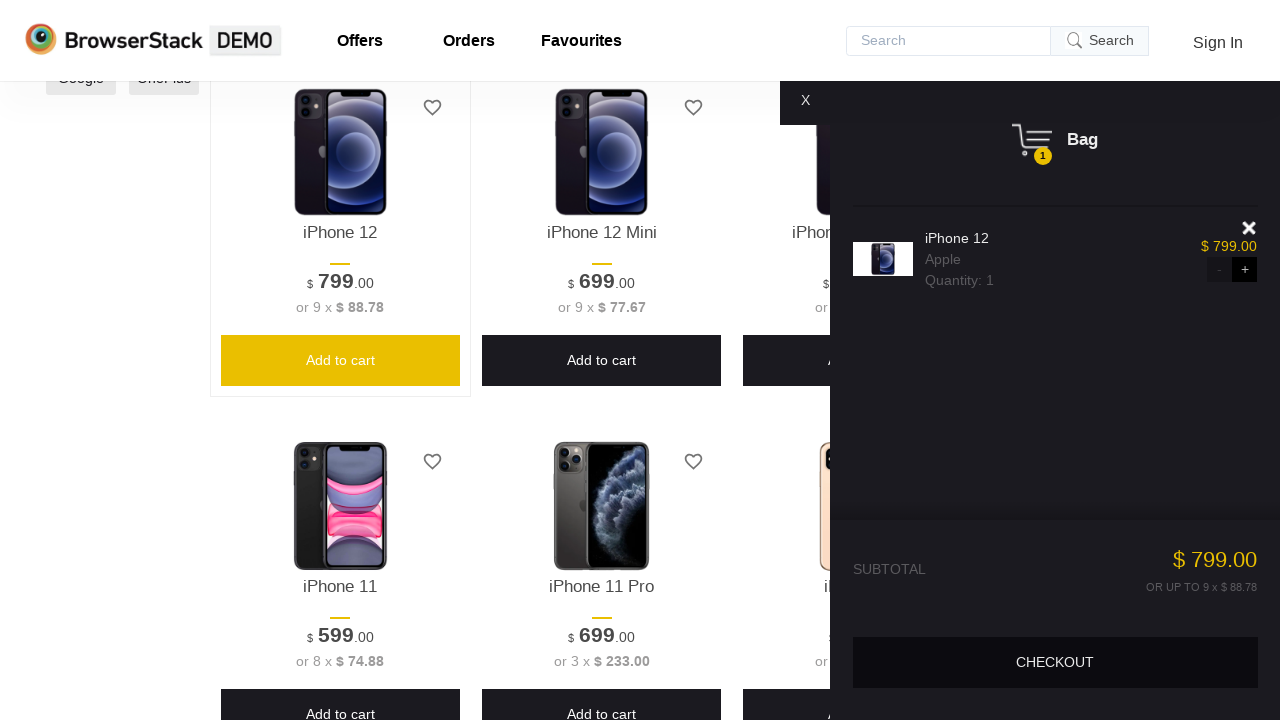

Product in cart pane located
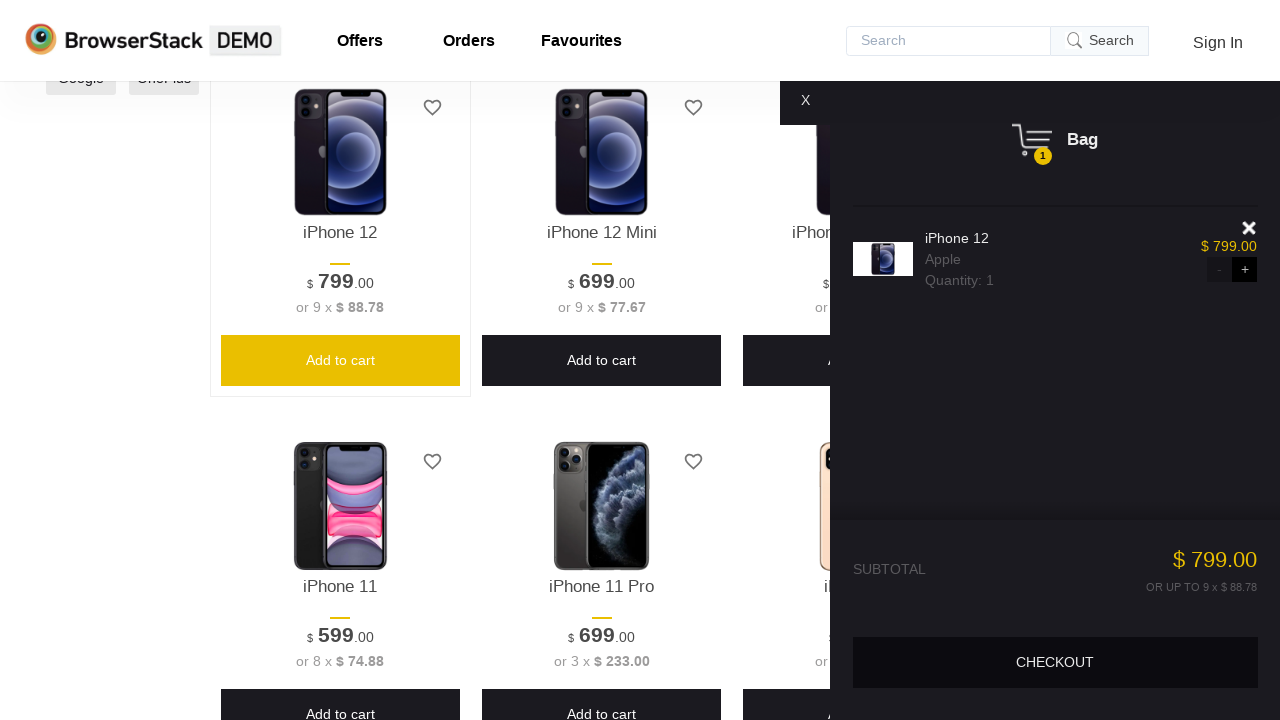

Retrieved product name from cart: 'iPhone 12'
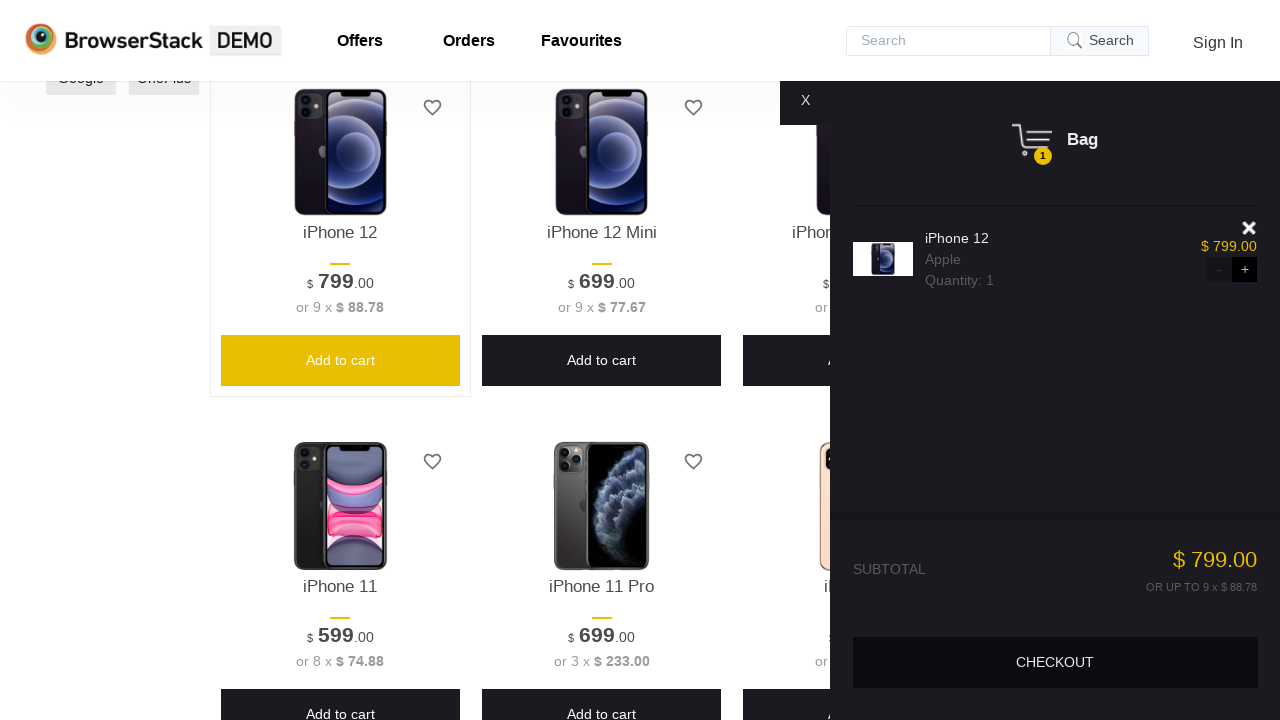

Verified product in cart matches product on page
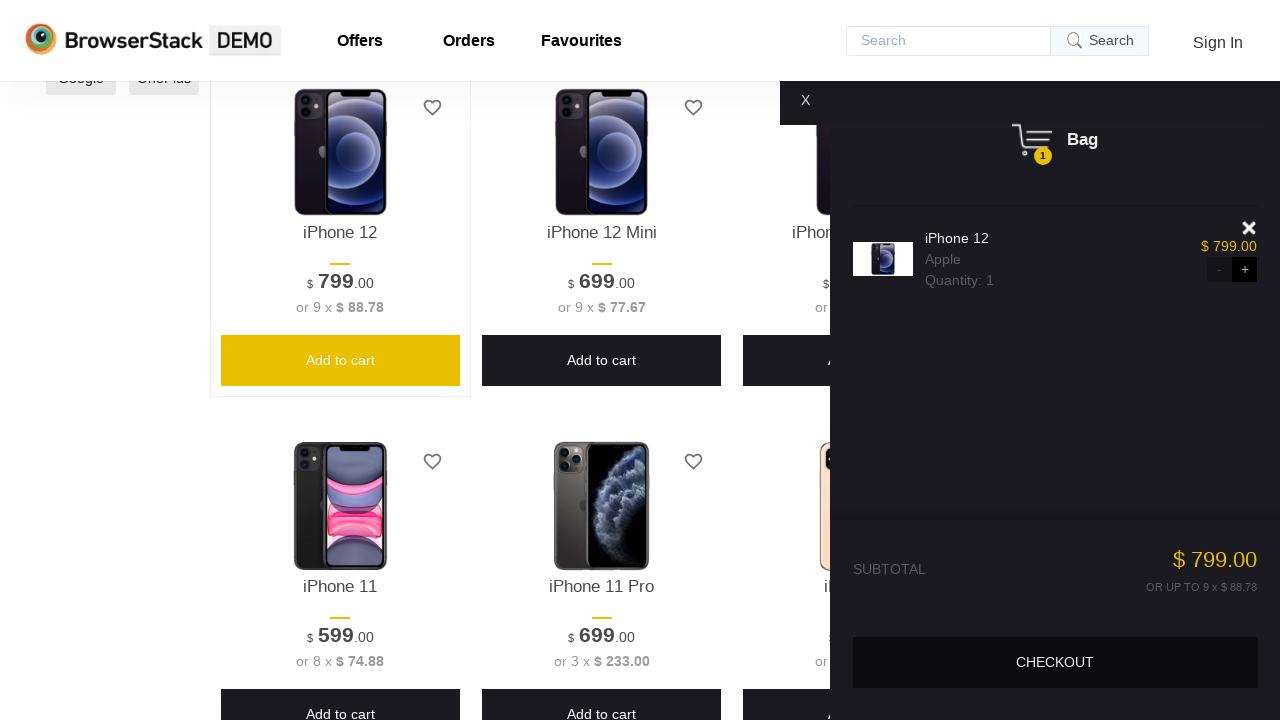

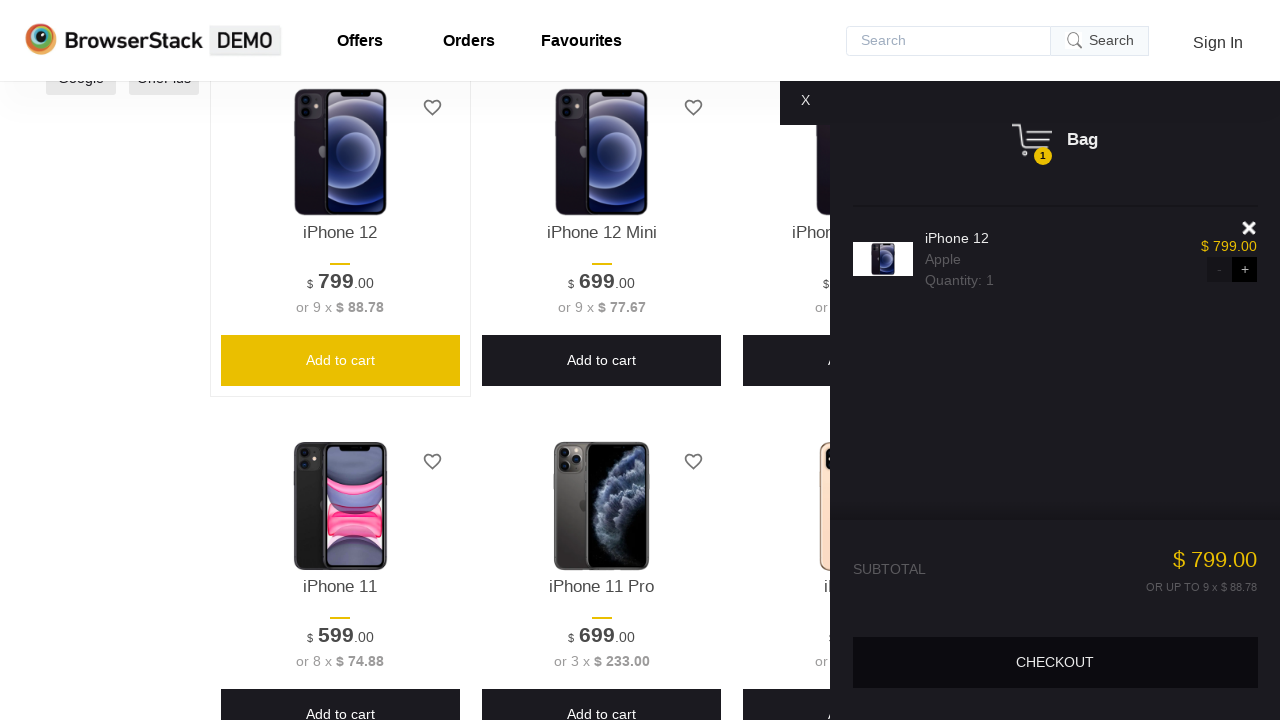